Tests the Text Box form functionality by filling in user name, email, current address, and permanent address fields, then submitting and verifying the output displays the entered values.

Starting URL: https://demoqa.com/elements

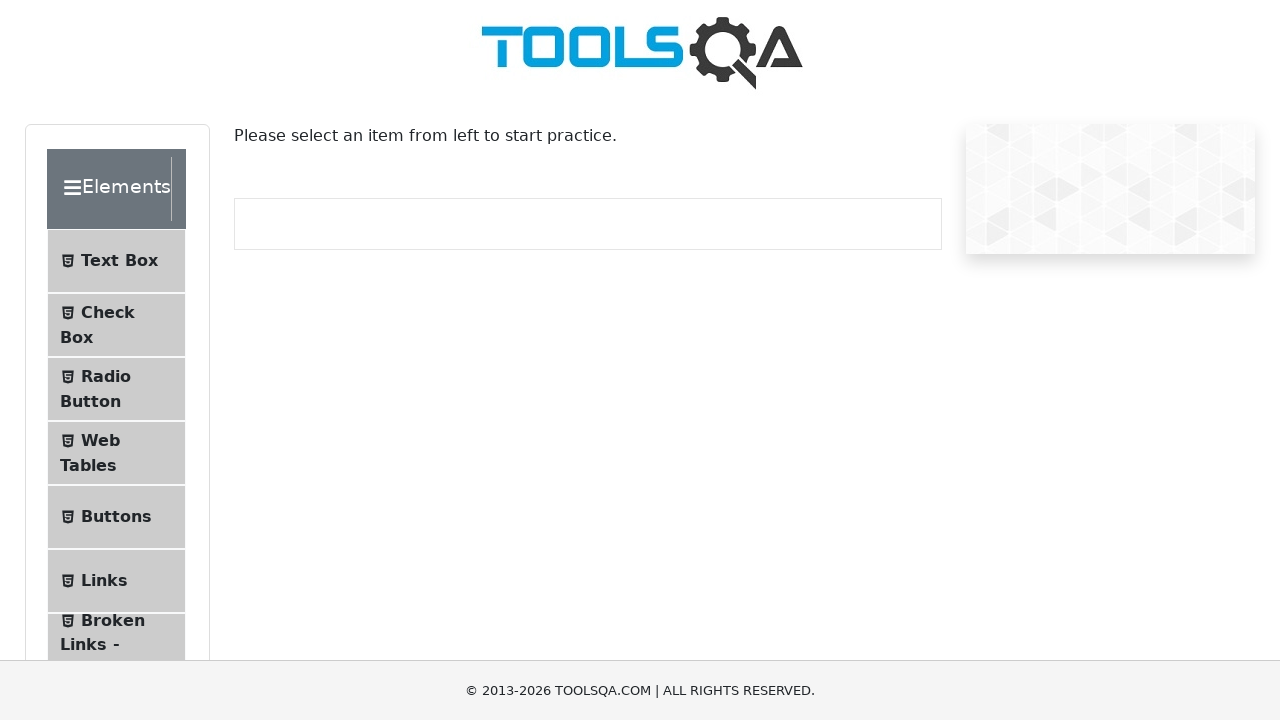

Scrolled Text Box menu item into view
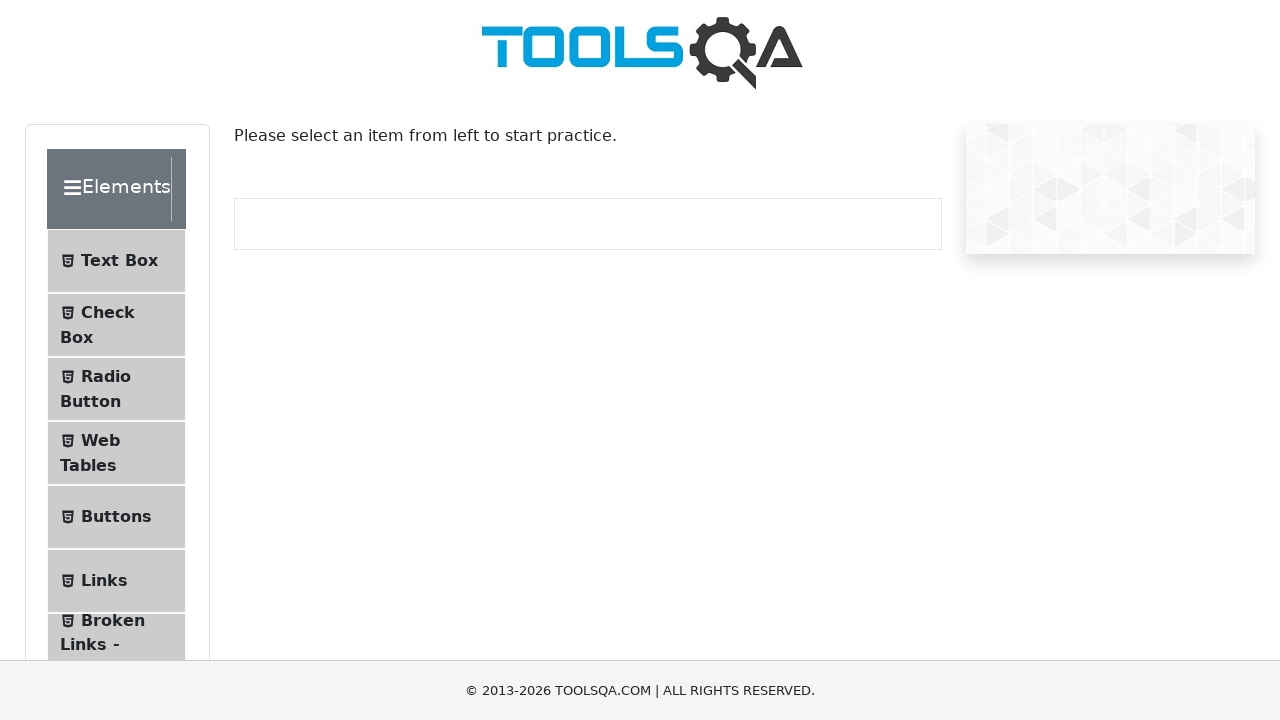

Clicked on Text Box menu item at (119, 261) on xpath=//span[text()='Text Box']
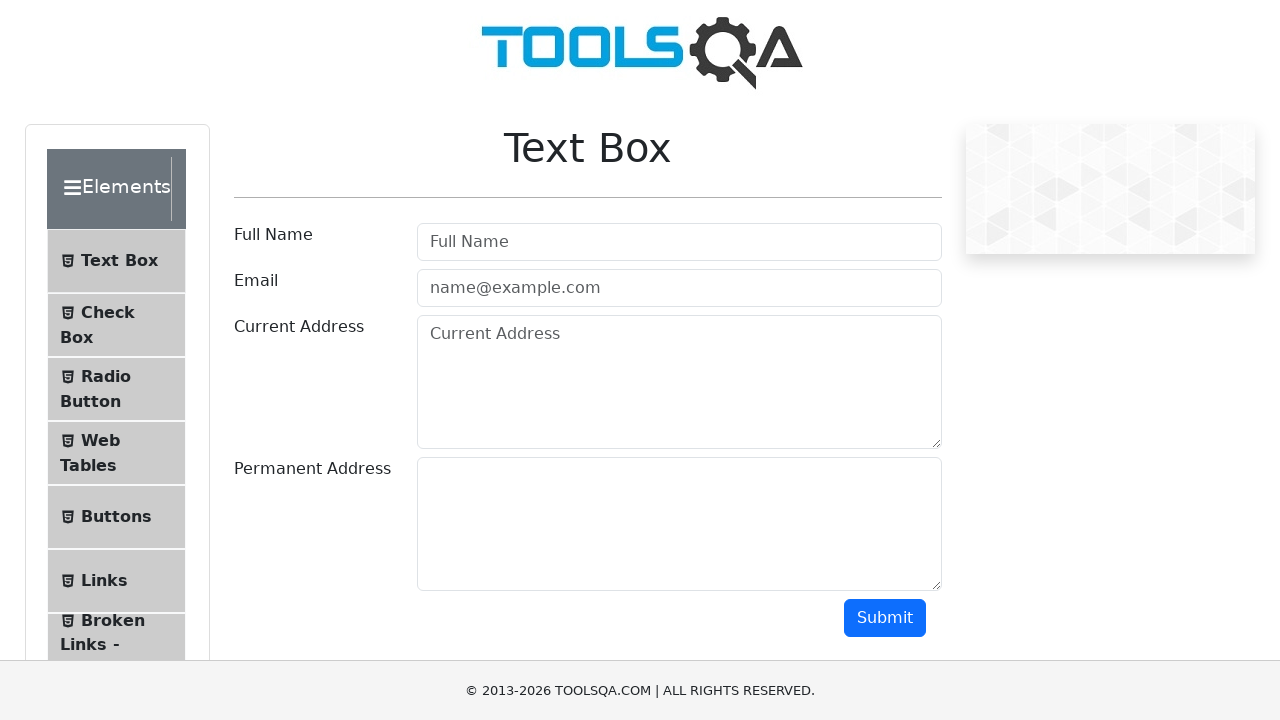

Scrolled user name field into view
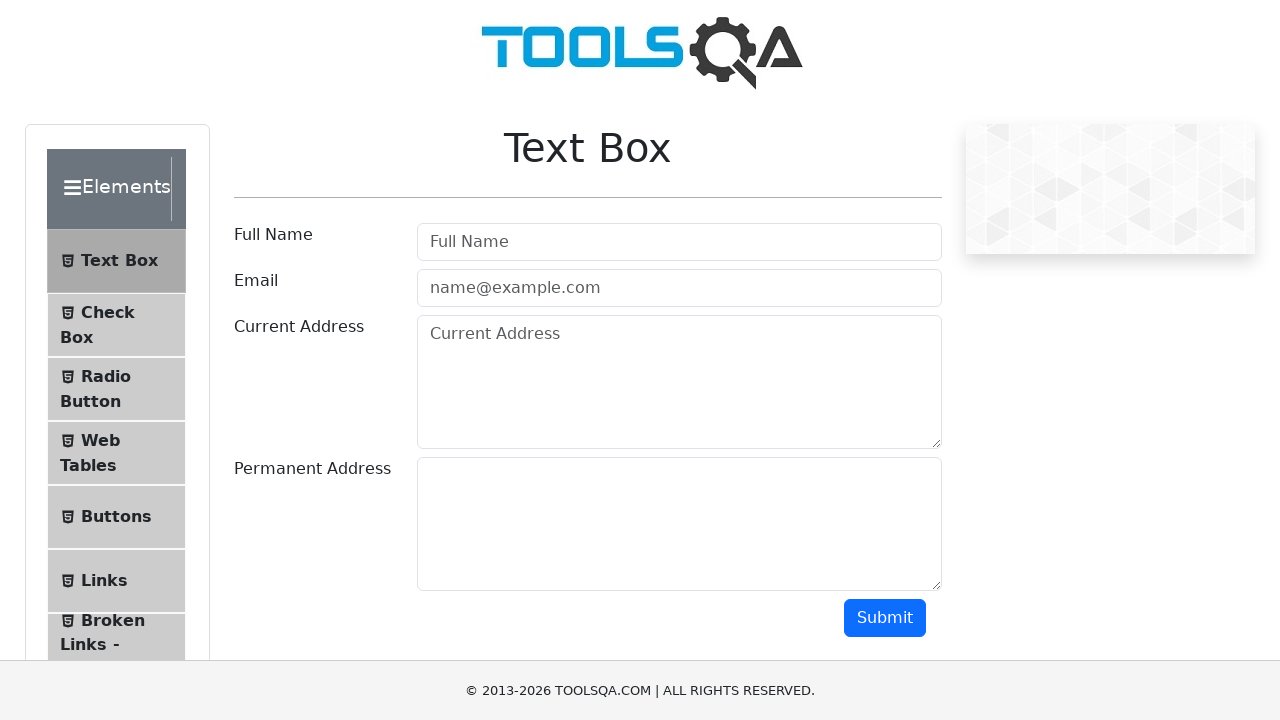

Filled user name field with 'qwerty' on #userName
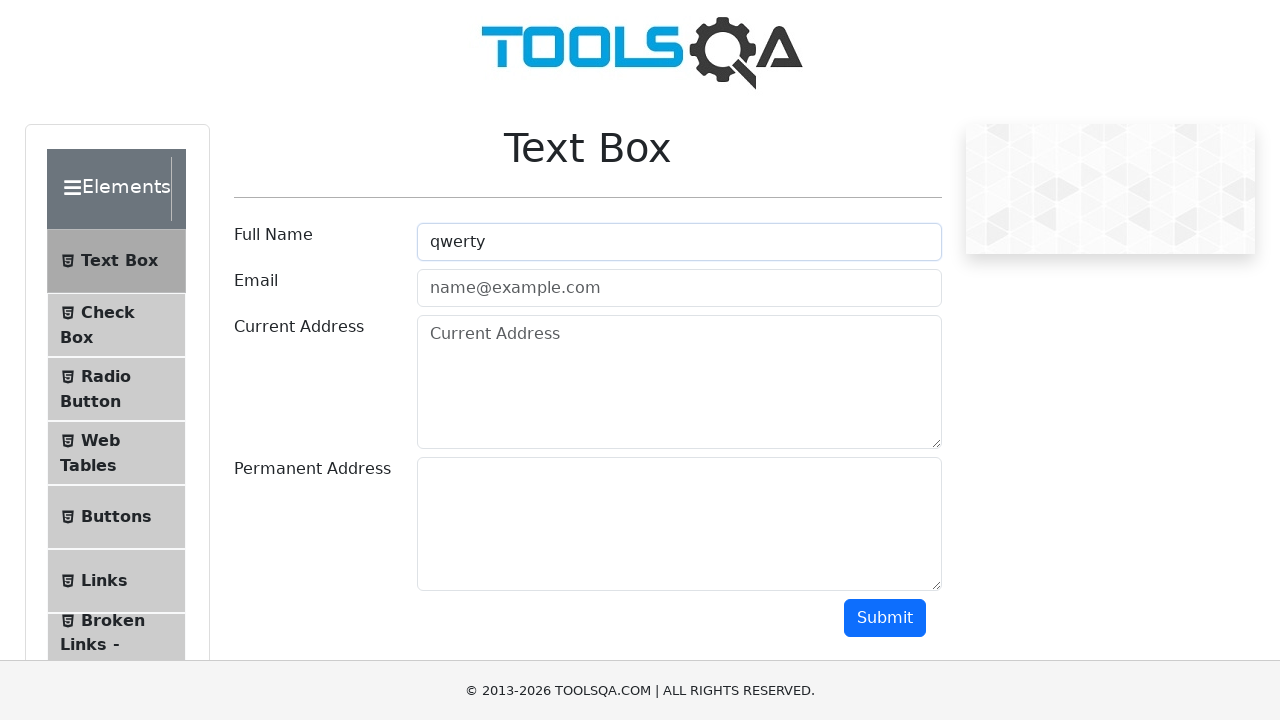

Scrolled email field into view
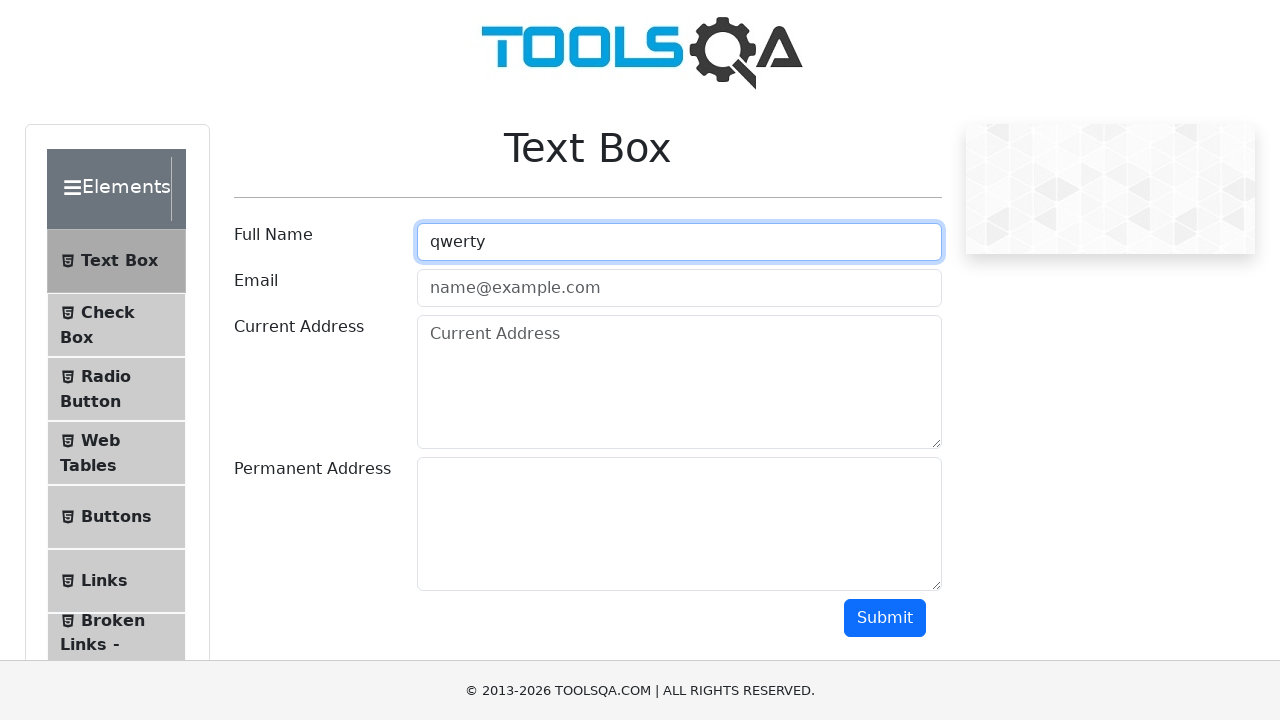

Filled email field with 'qwerty@gmail.com' on #userEmail
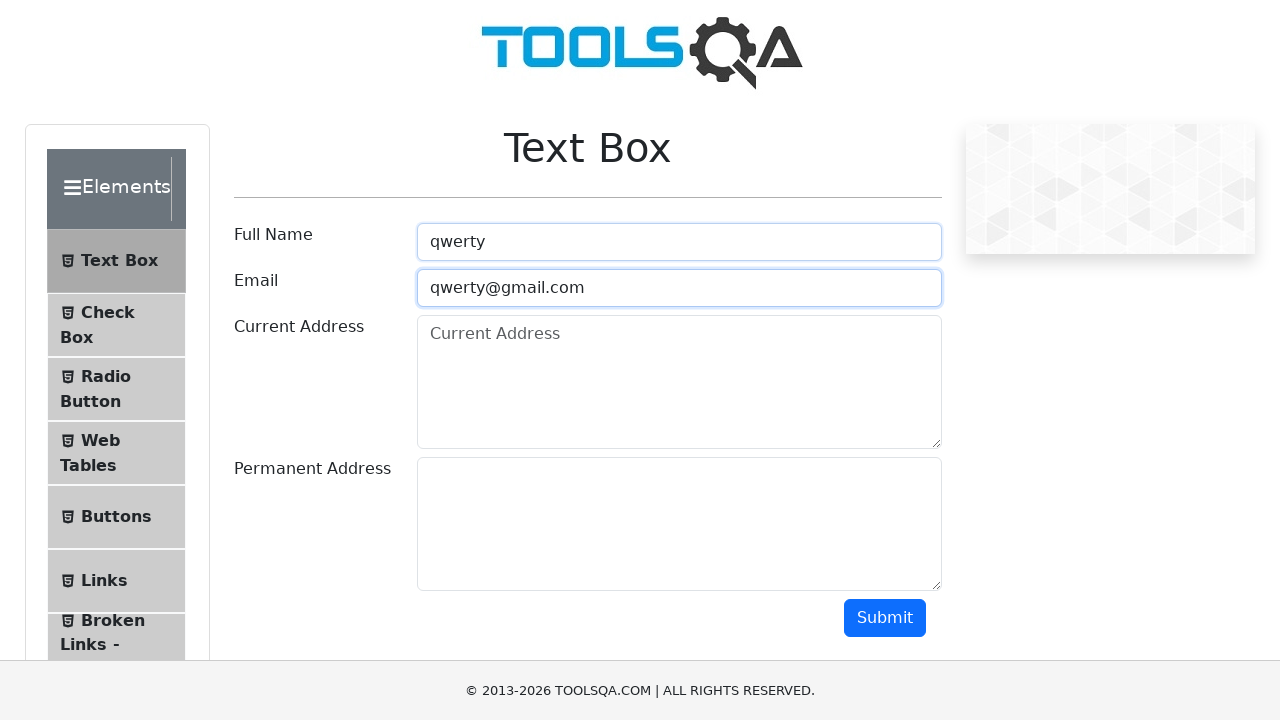

Scrolled current address field into view
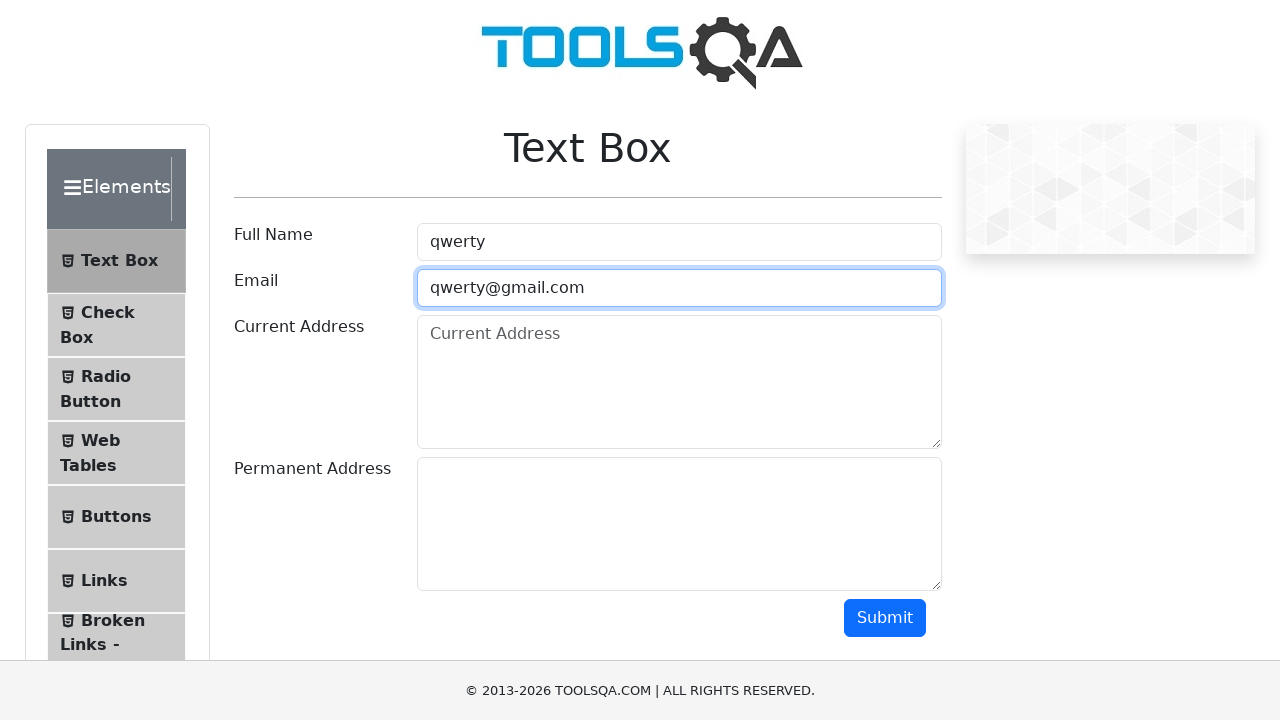

Filled current address field with 'qwerty 142' on #currentAddress
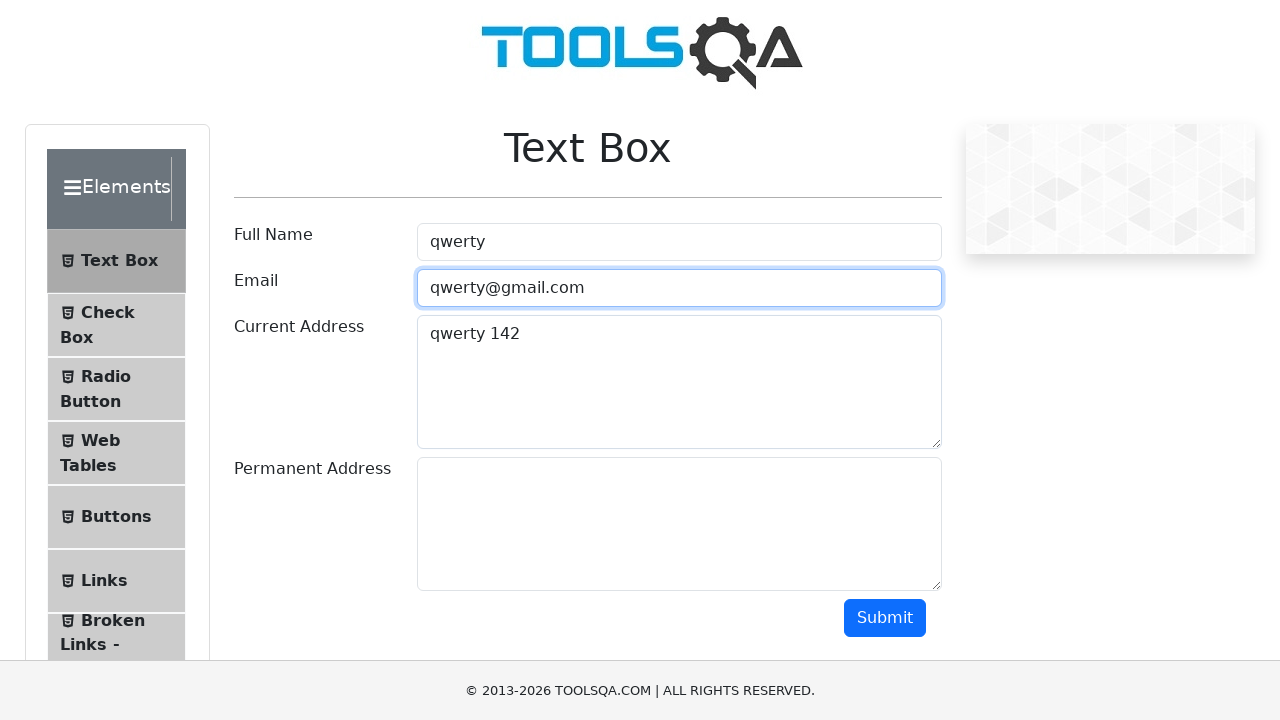

Scrolled permanent address field into view
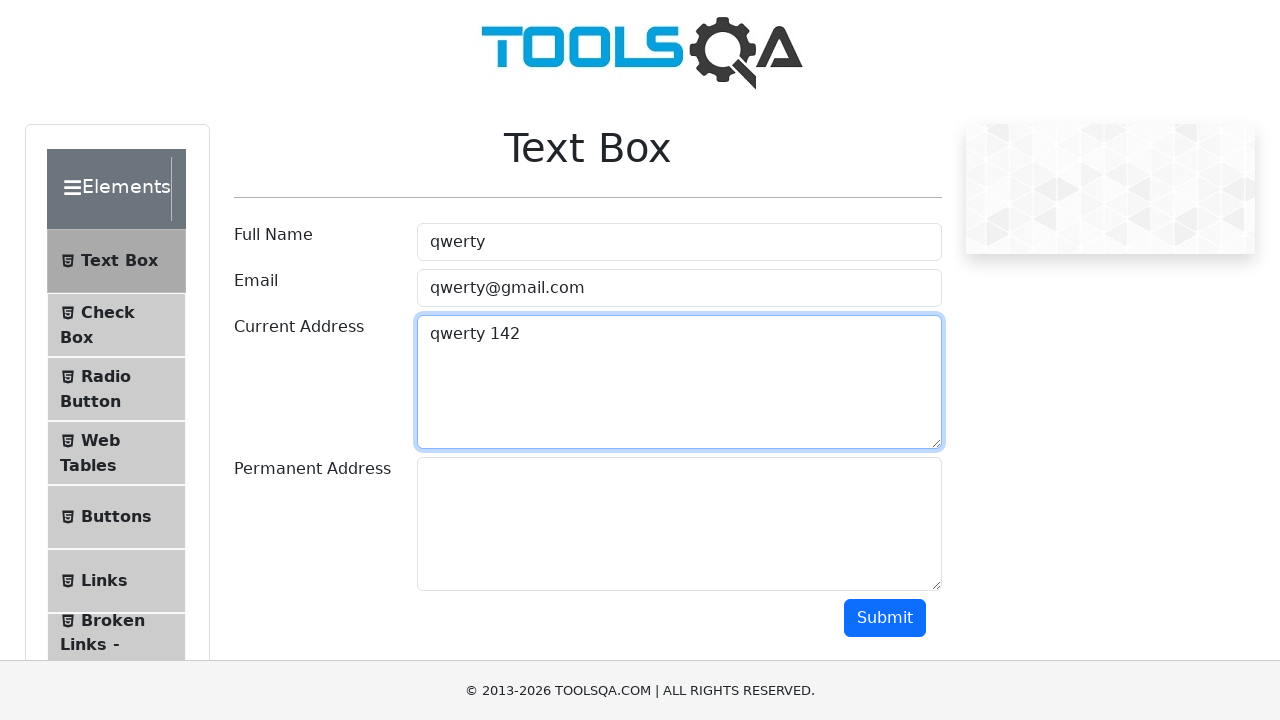

Filled permanent address field with 'Berlin n/a' on #permanentAddress
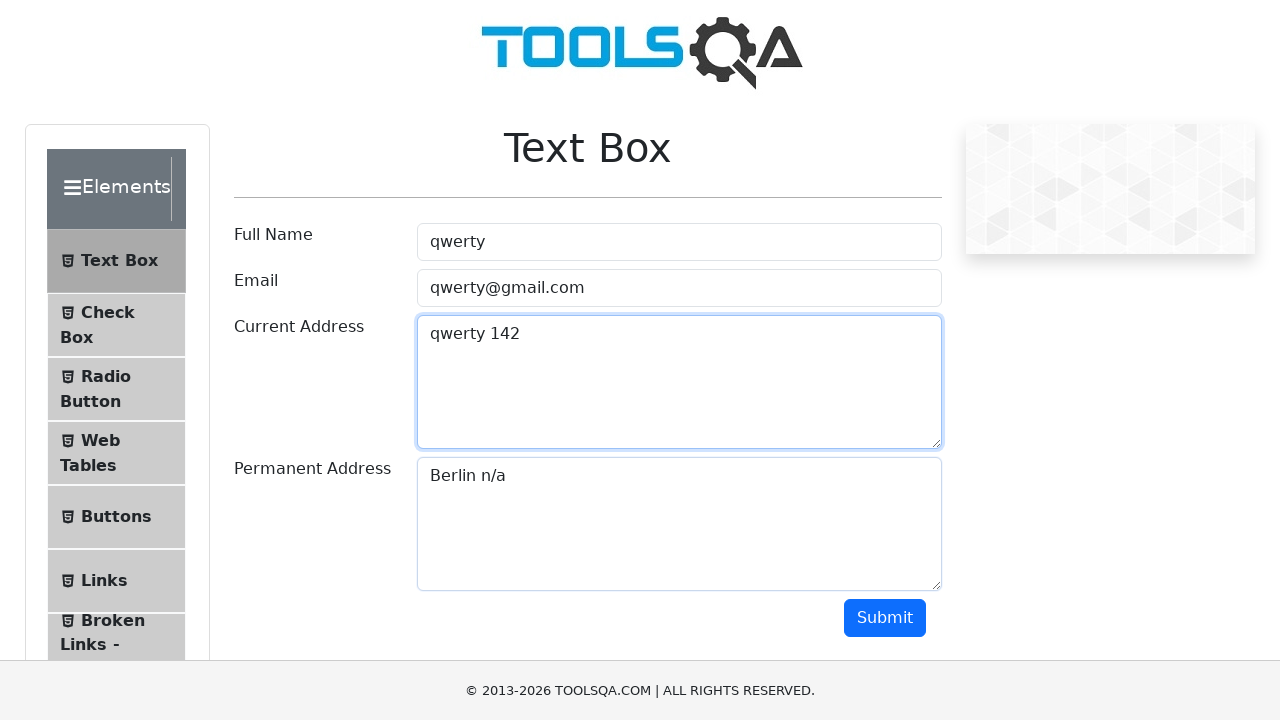

Scrolled Submit button into view
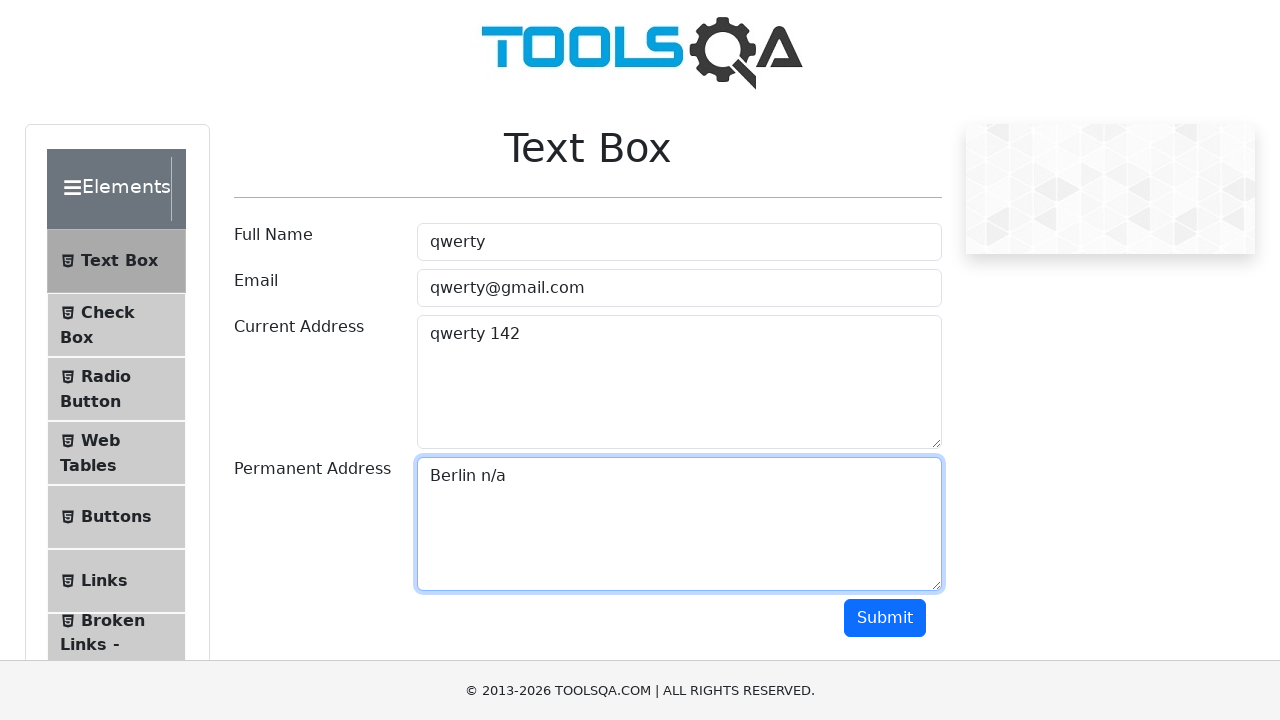

Clicked Submit button to submit form at (885, 618) on xpath=//button[text()='Submit']
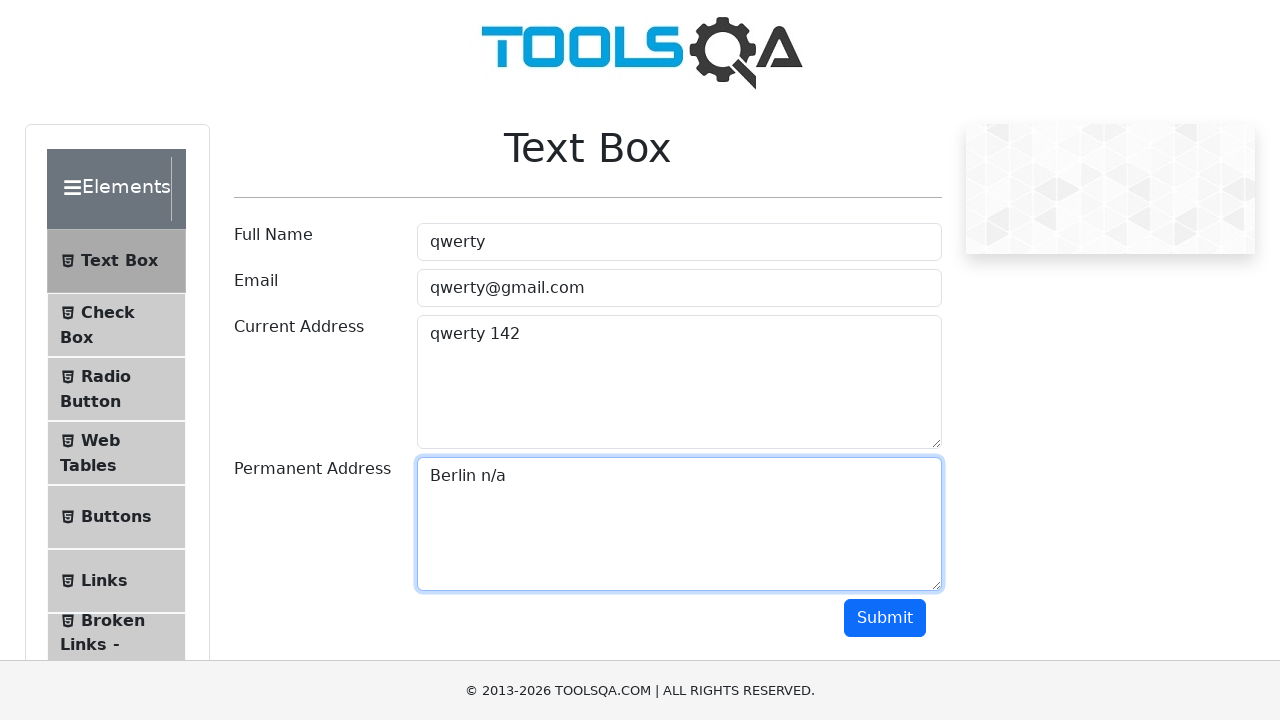

Output container became visible after form submission
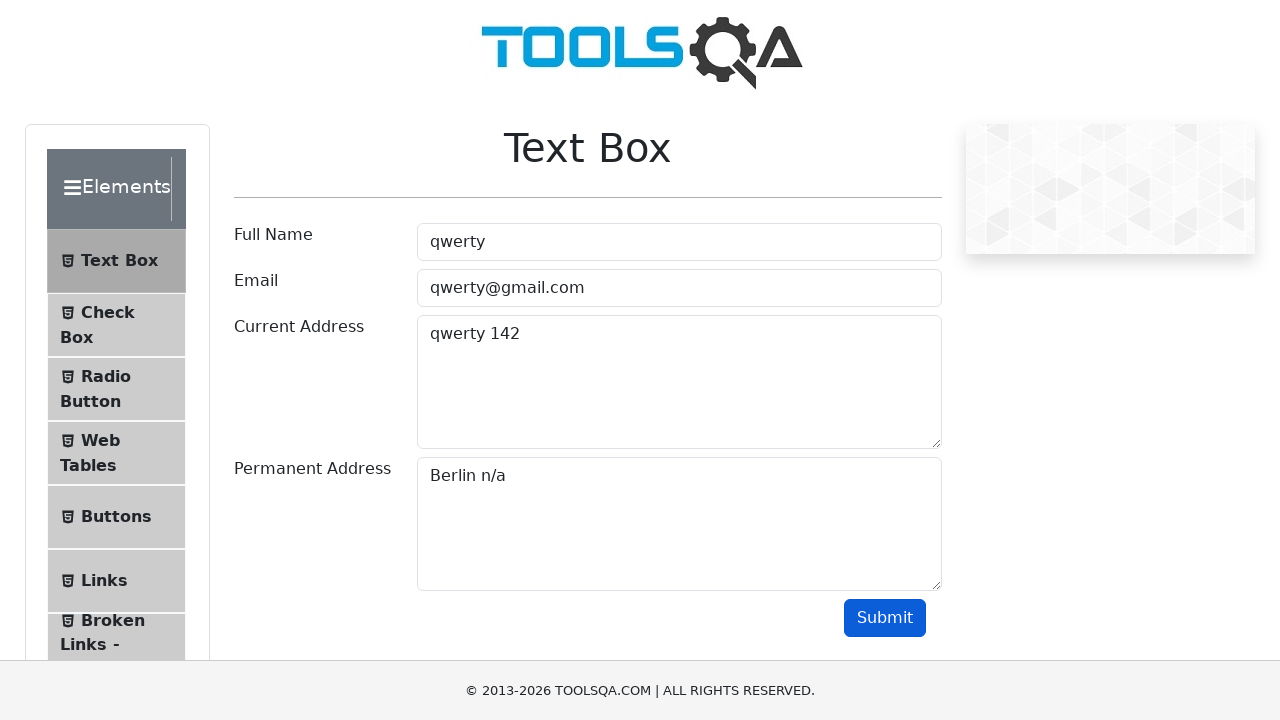

Form output first paragraph became visible, confirming submitted values are displayed
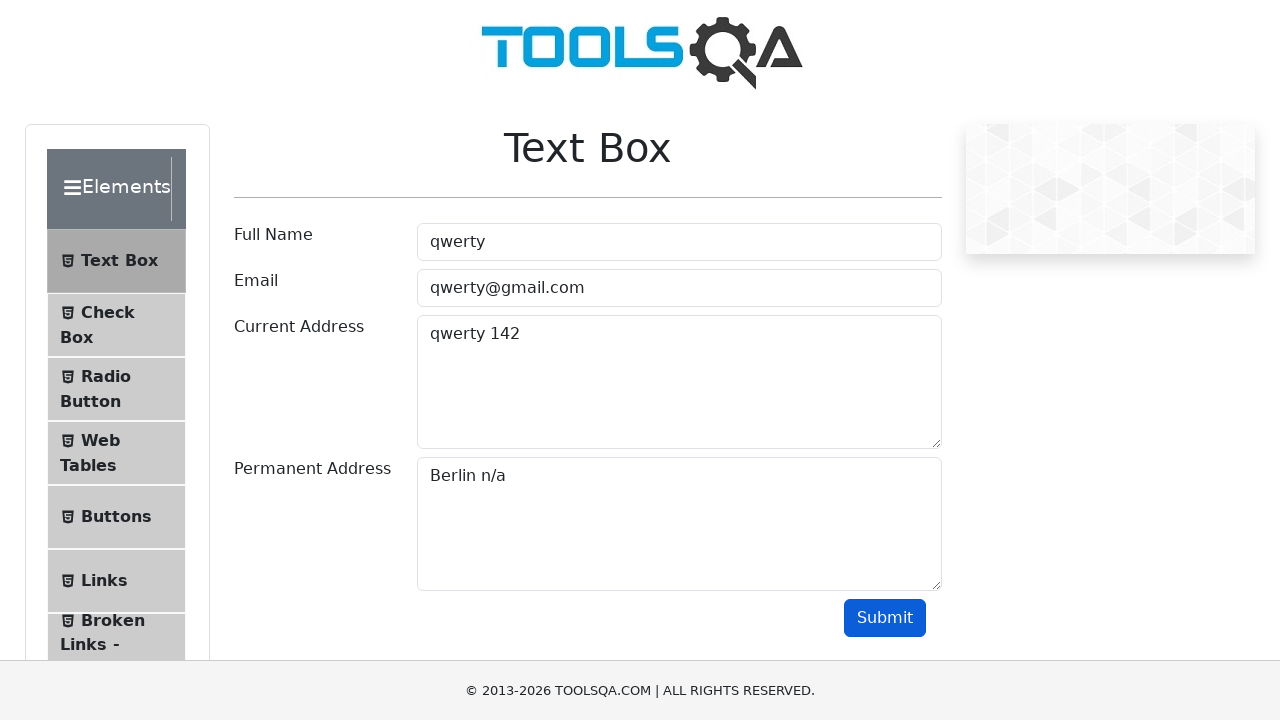

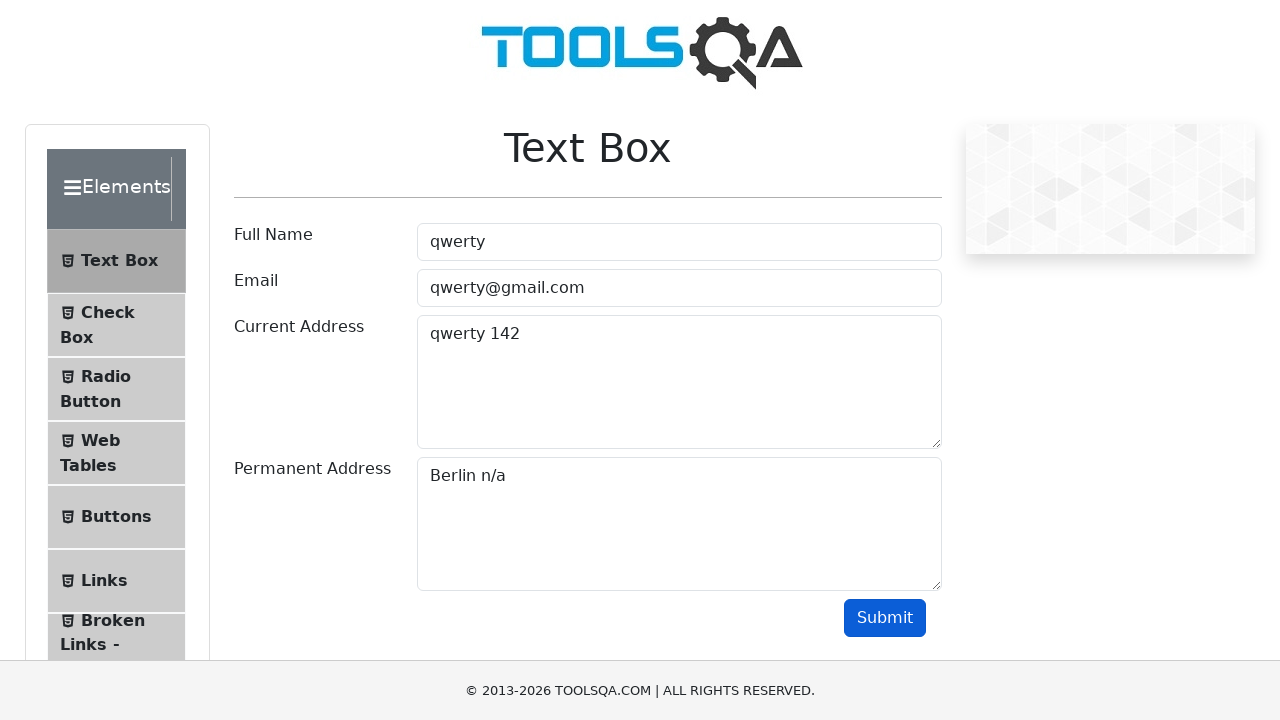